Tests dynamic loading functionality by navigating to the dynamic loading page, clicking start button, and waiting for the result text to appear

Starting URL: https://the-internet.herokuapp.com/

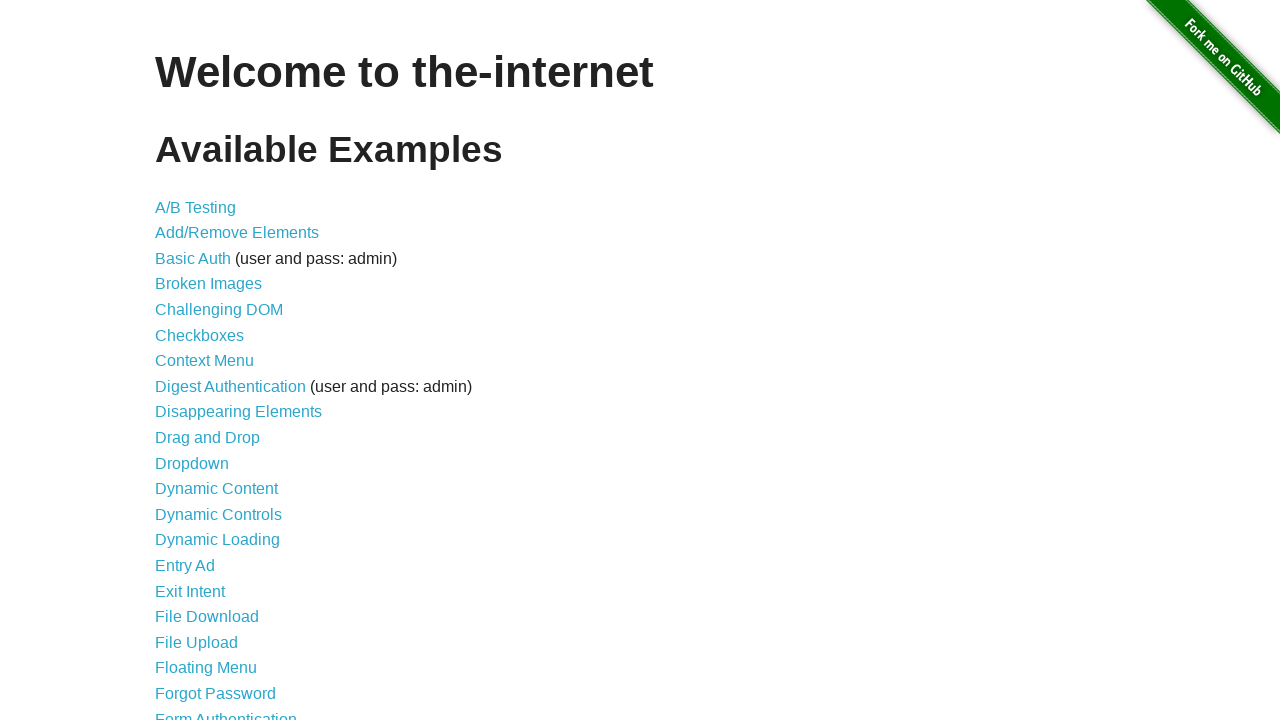

Clicked on Dynamic Loading link at (218, 540) on a:has-text('Dynamic Loading')
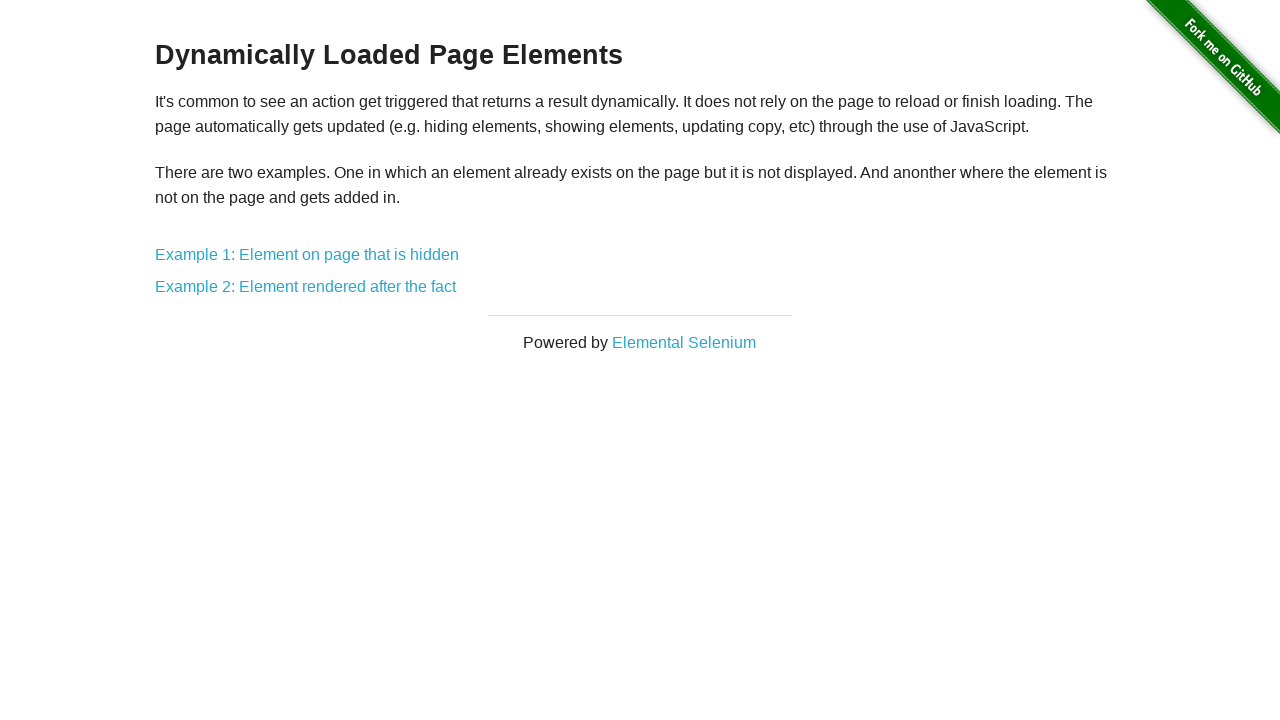

Clicked on Example 1: Element on page that is hidden link at (307, 255) on a:has-text('Example 1: Element on page that is hidden')
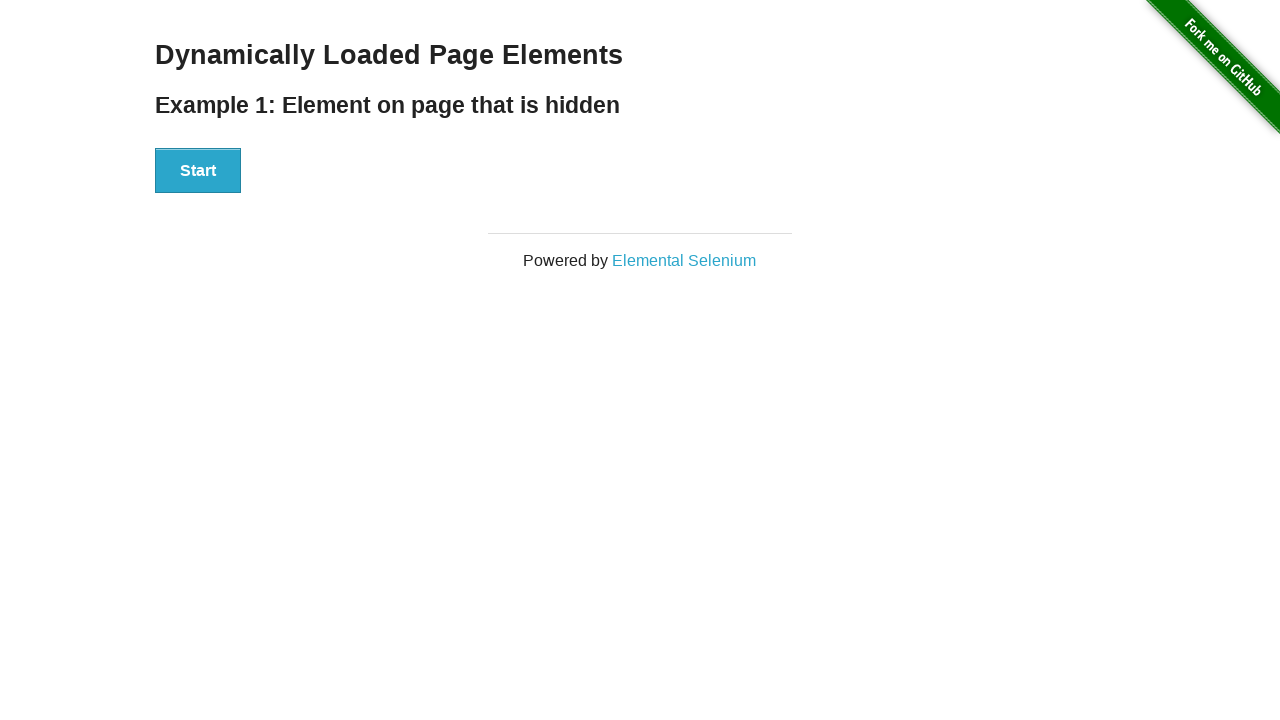

Clicked start button at (198, 171) on button
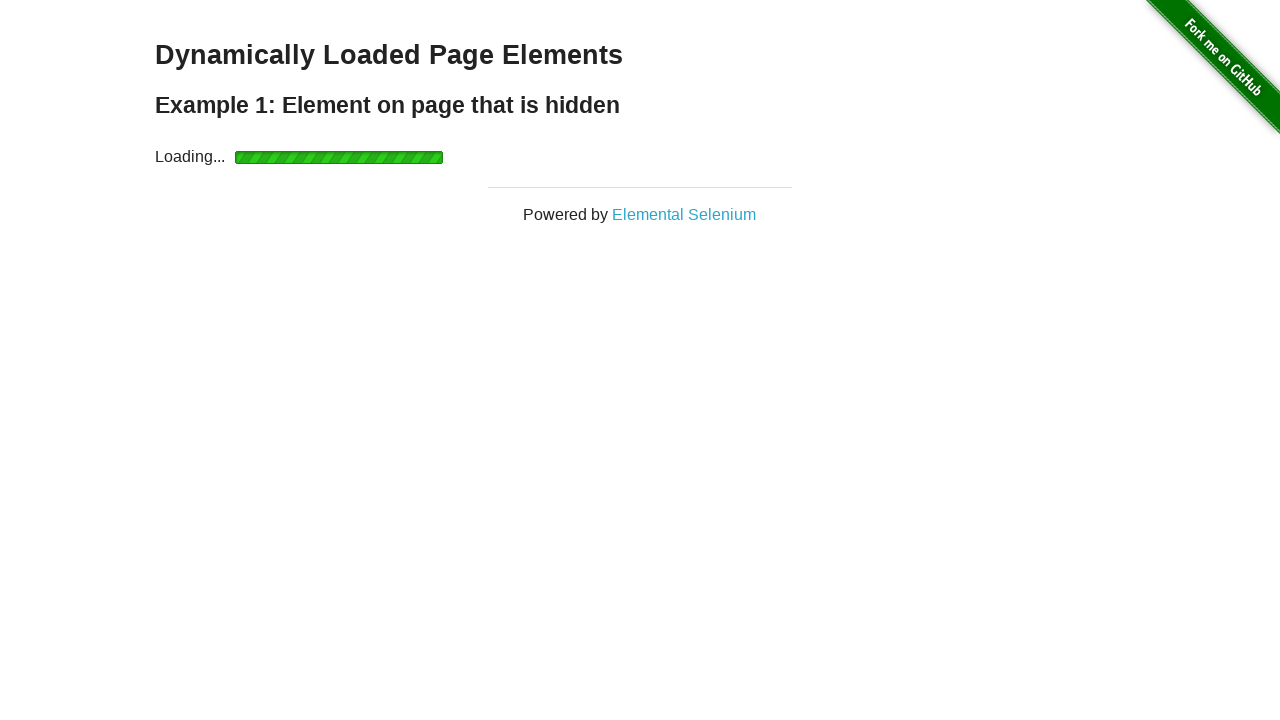

Waited for 'Hello World!' result text to appear
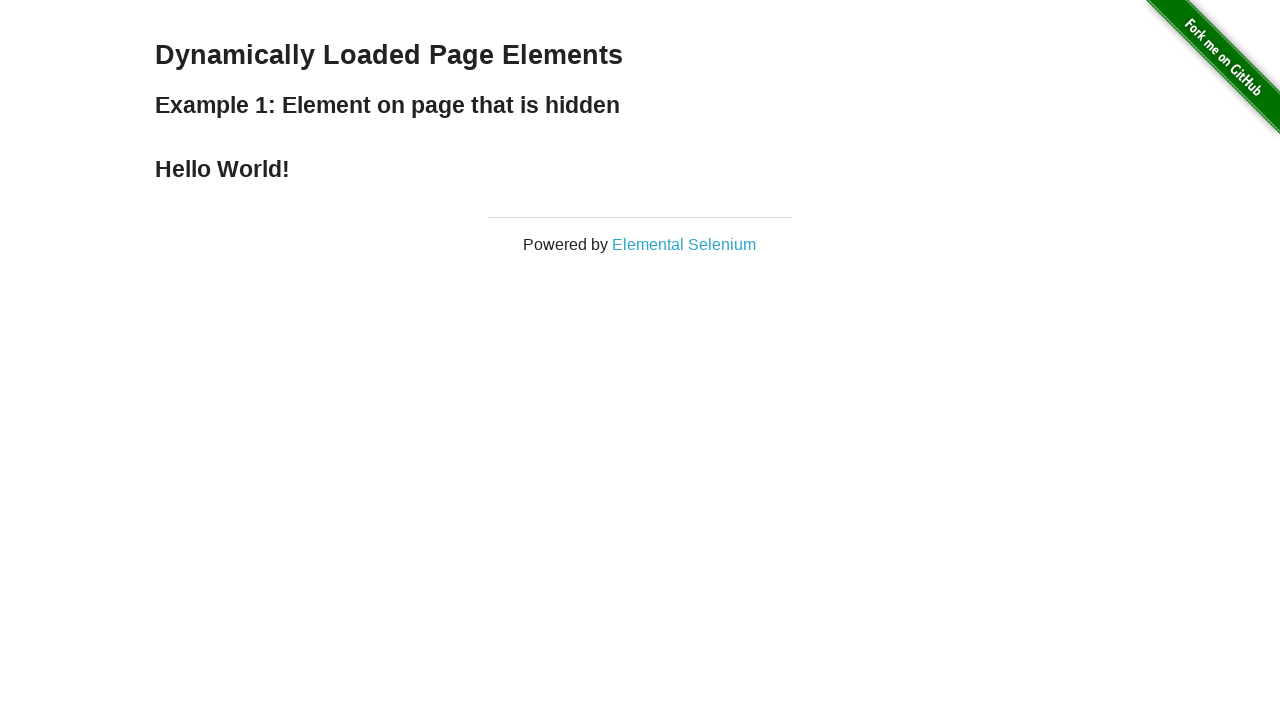

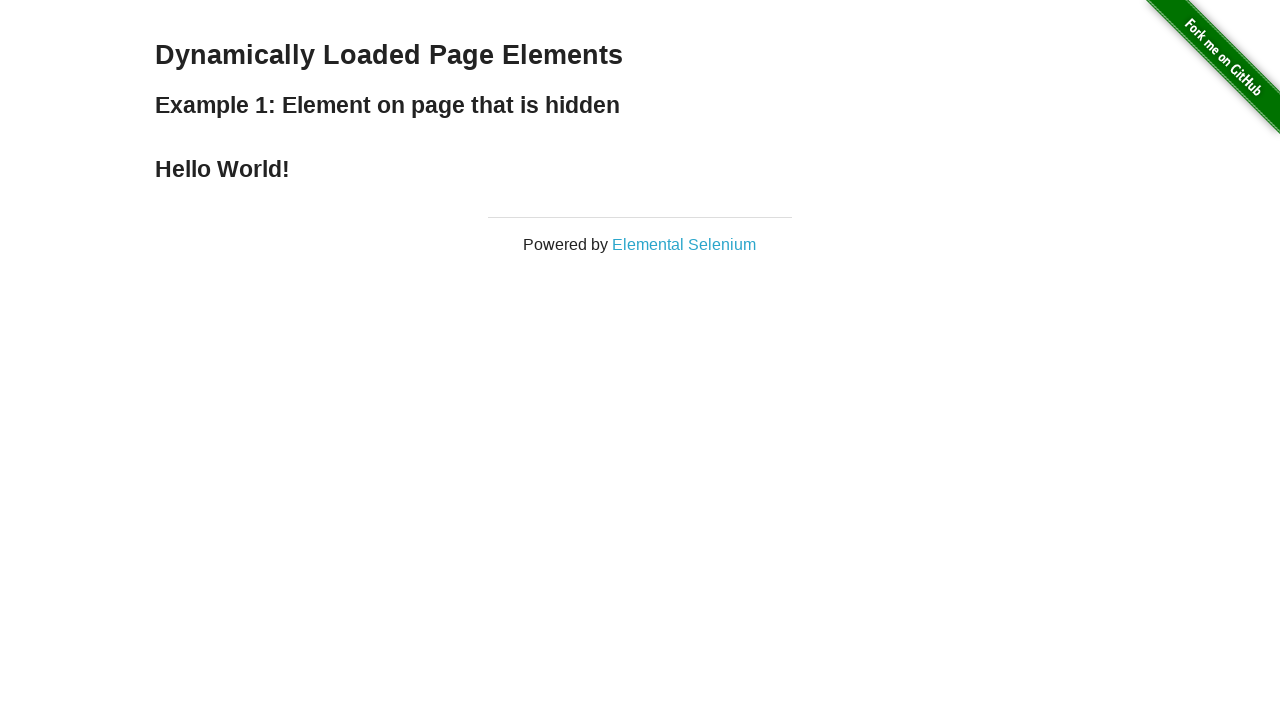